Navigates to WolfHunt website and waits for the page to fully load, checking that JavaScript resources are available

Starting URL: https://wolfhunt.netlify.app/

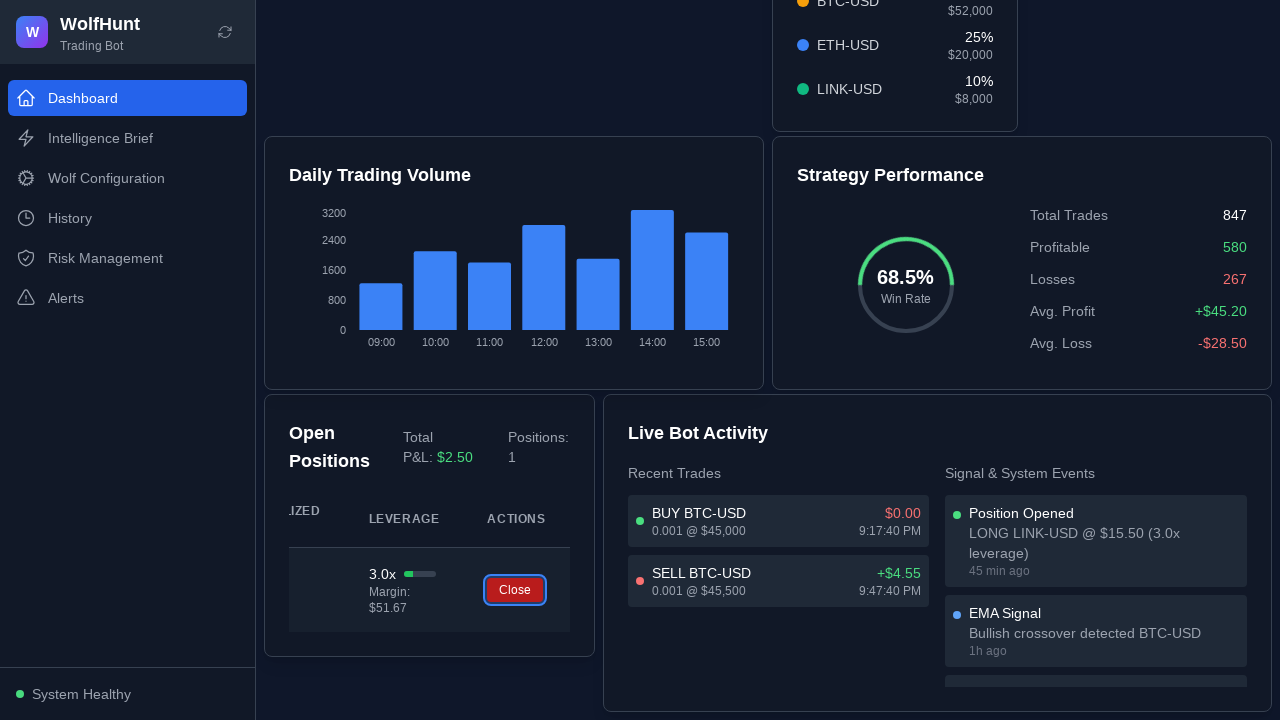

Navigated to WolfHunt website at https://wolfhunt.netlify.app/
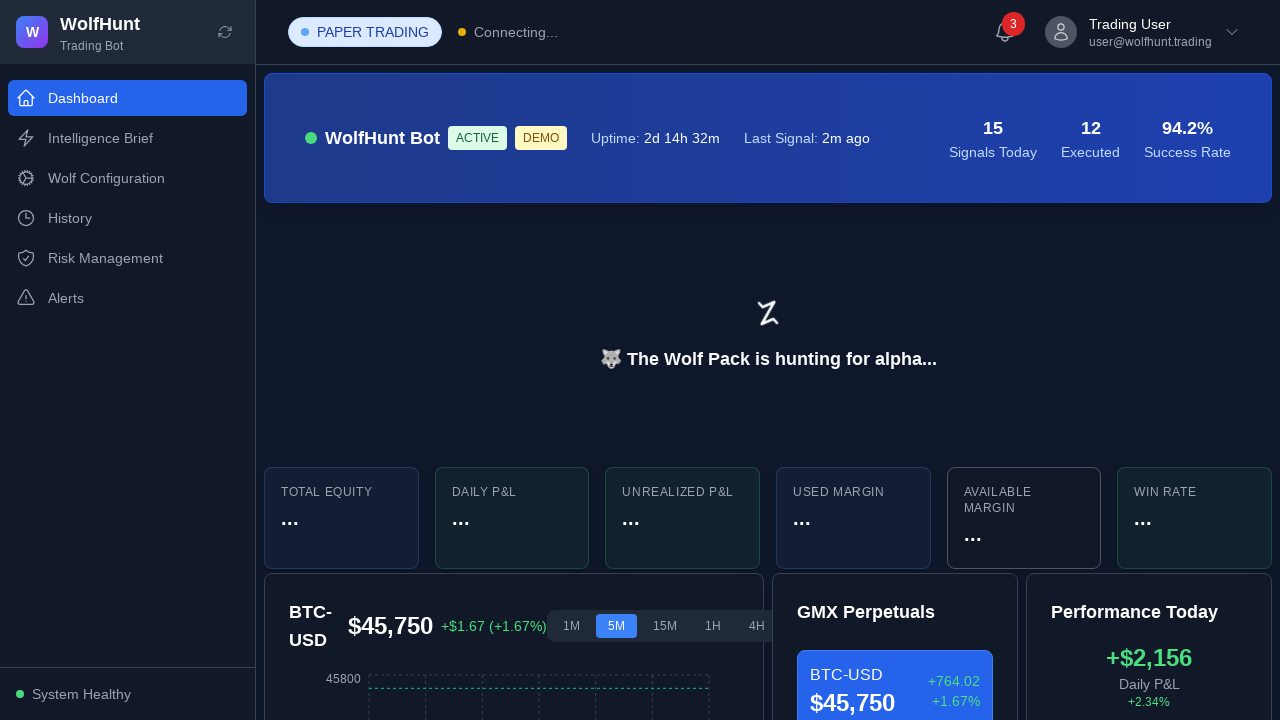

Page reached network idle state, indicating all network requests completed
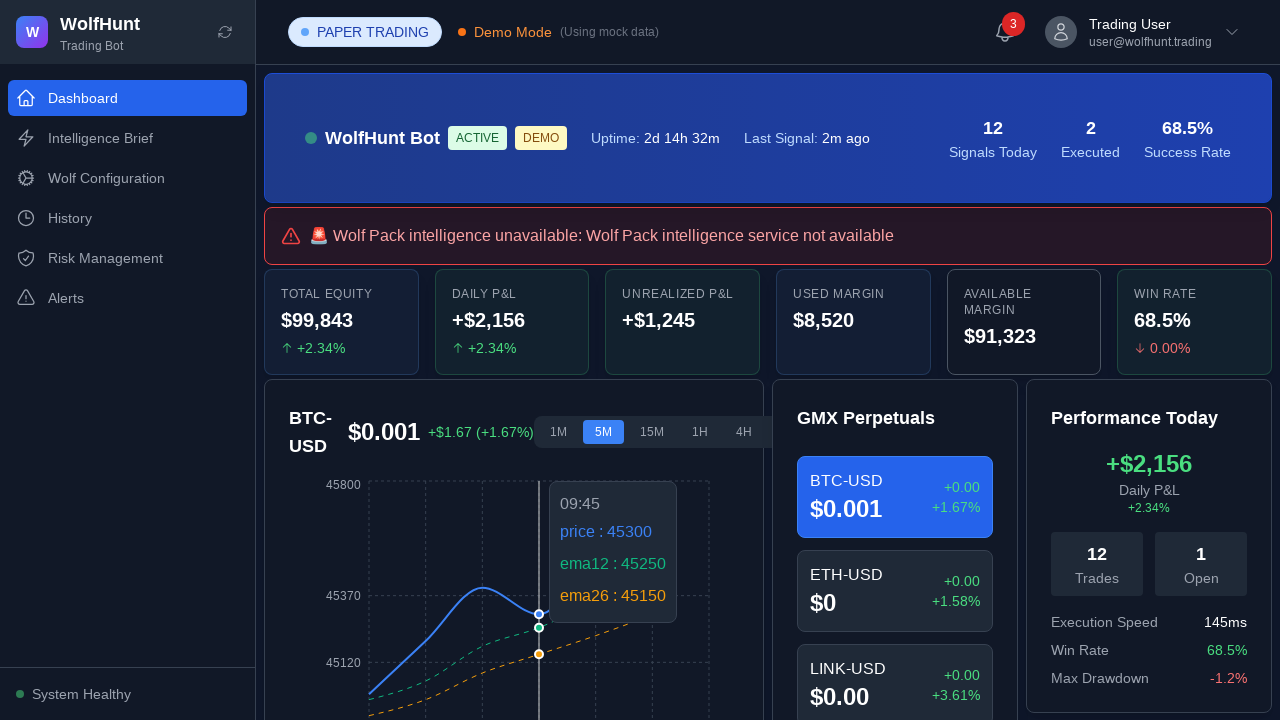

Waited 5 seconds for JavaScript resources and scripts to fully initialize
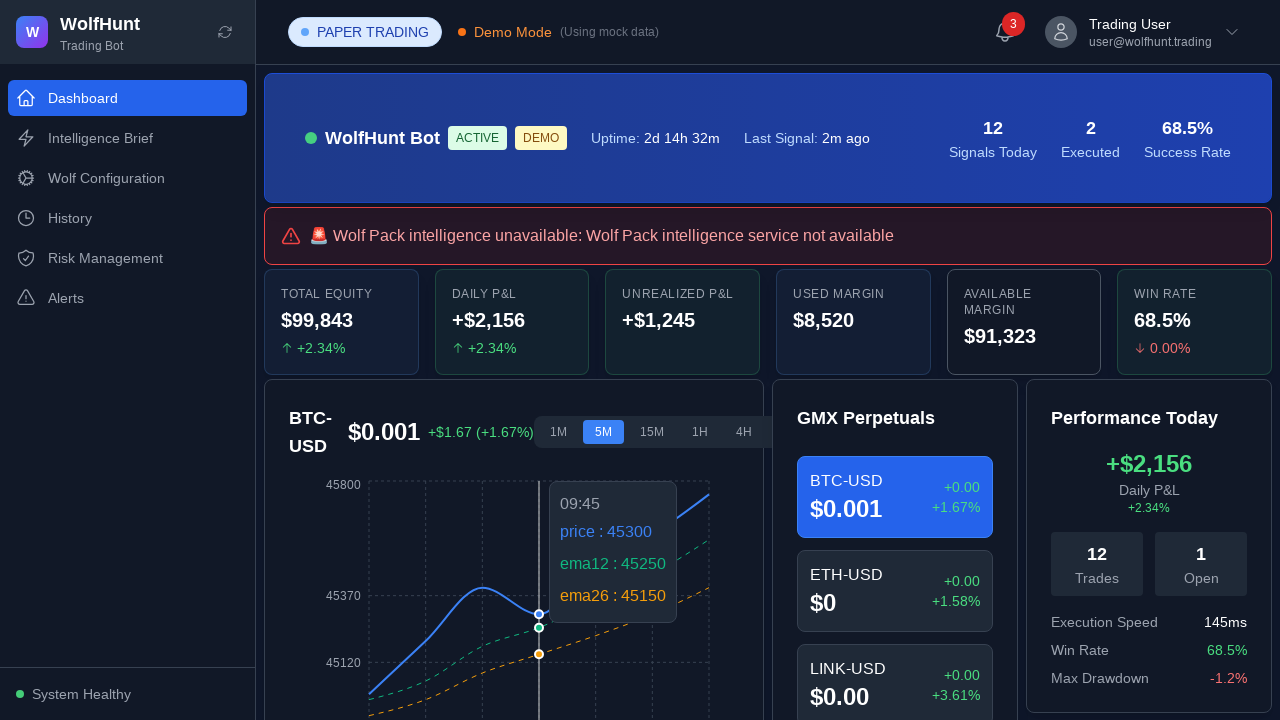

Verified page has loaded by confirming body element is present
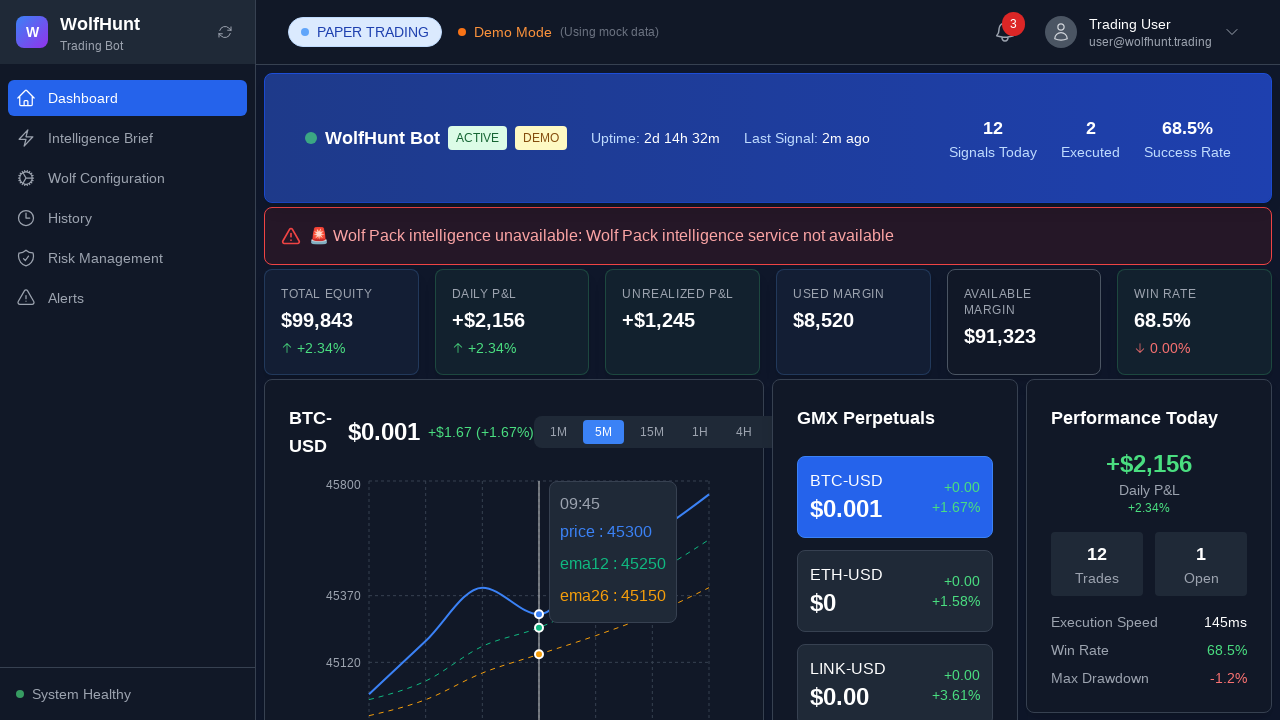

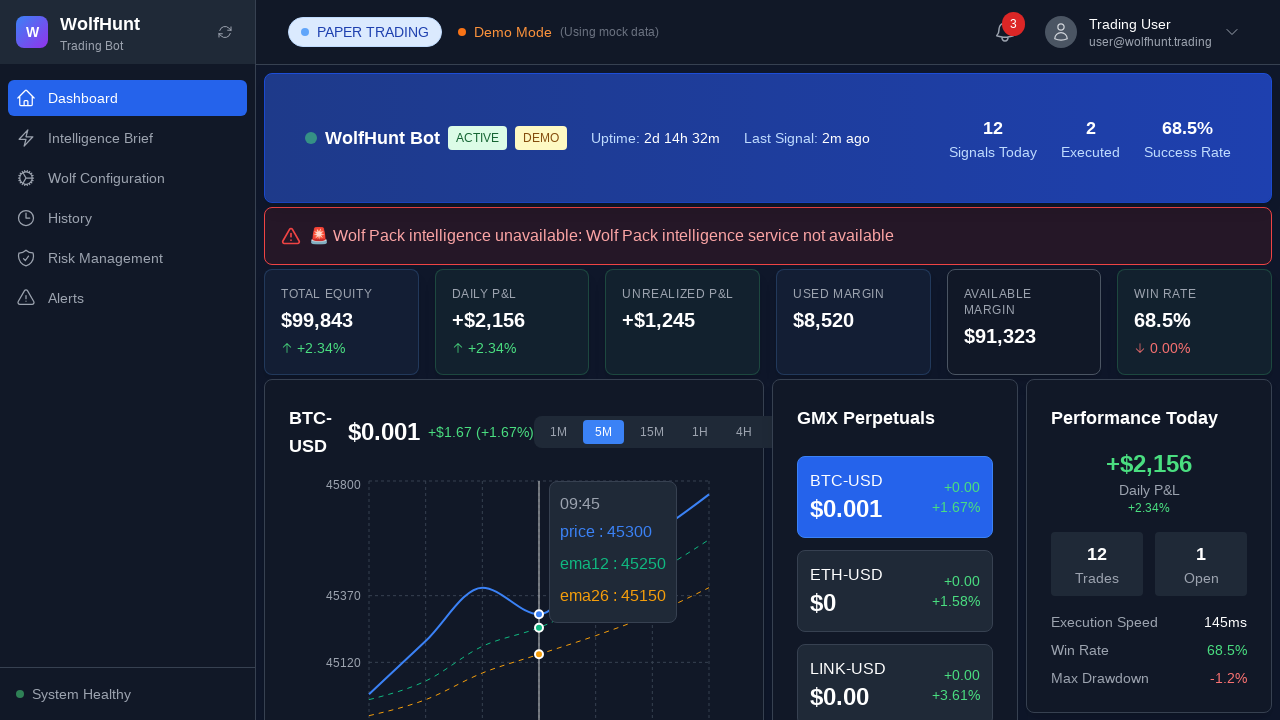